Navigates to BrowserStack homepage and verifies the page title

Starting URL: https://www.browserstack.com/

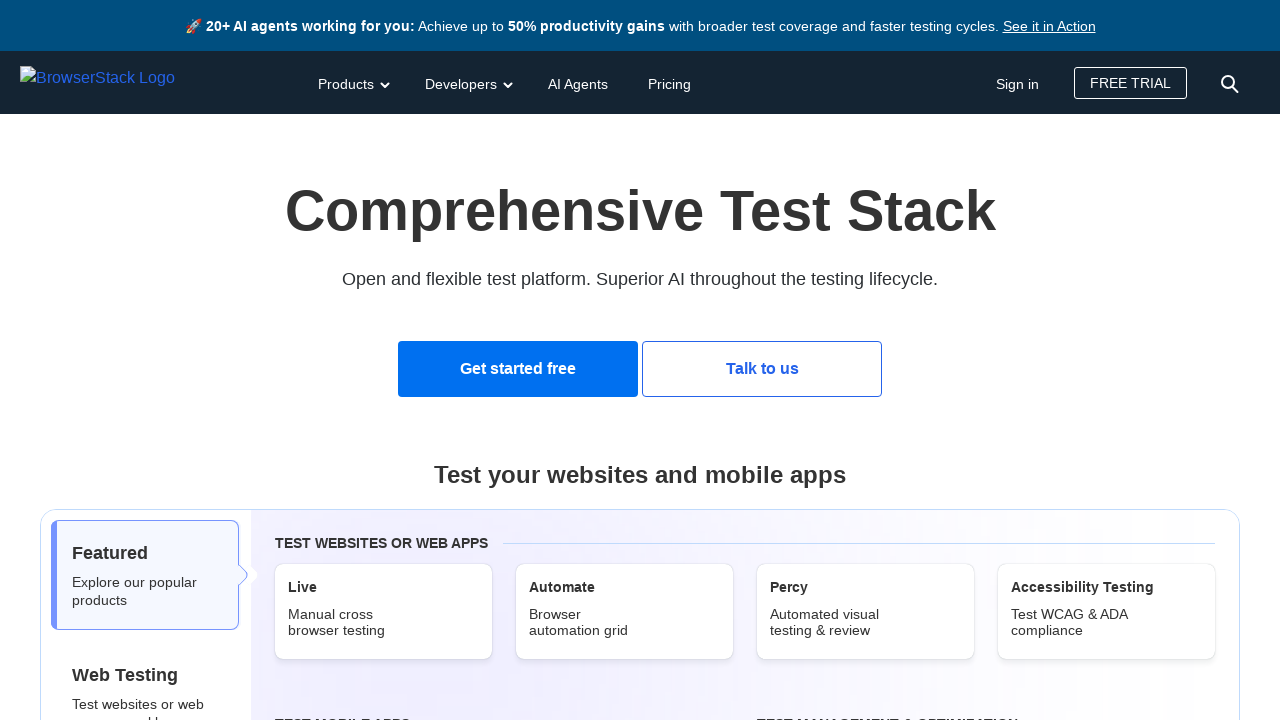

Navigated to BrowserStack homepage
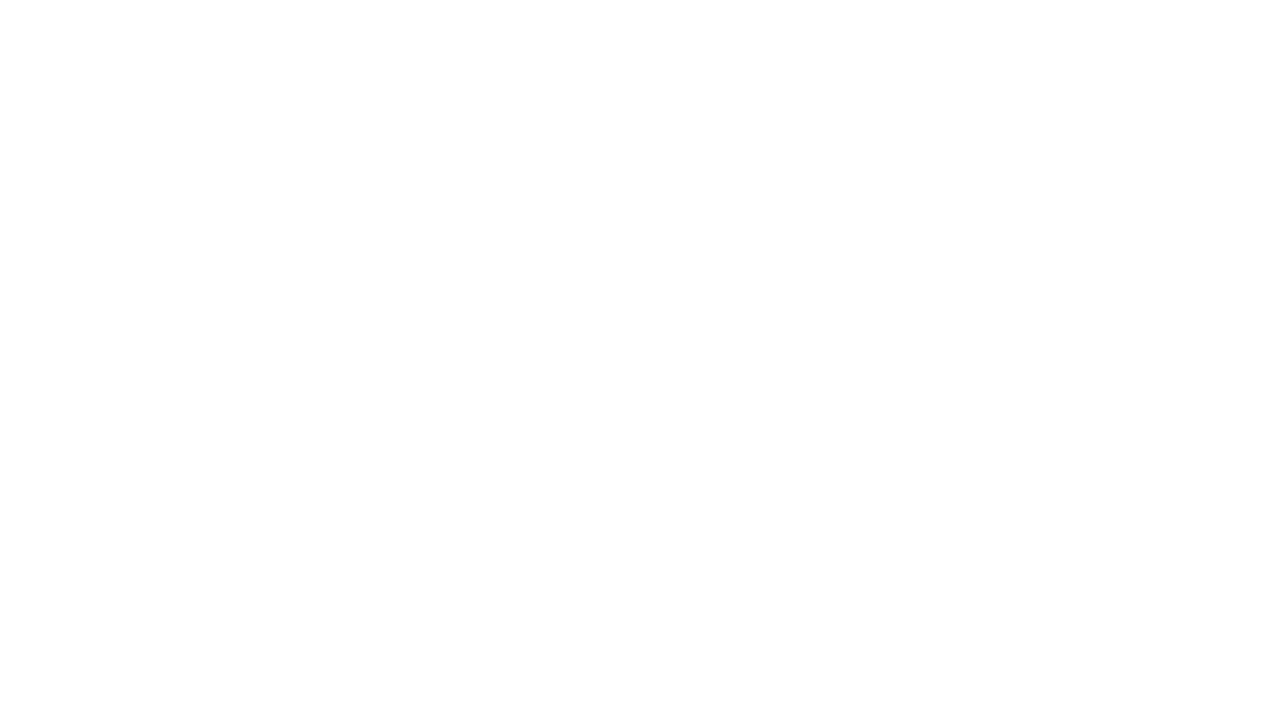

Verified page title matches expected value
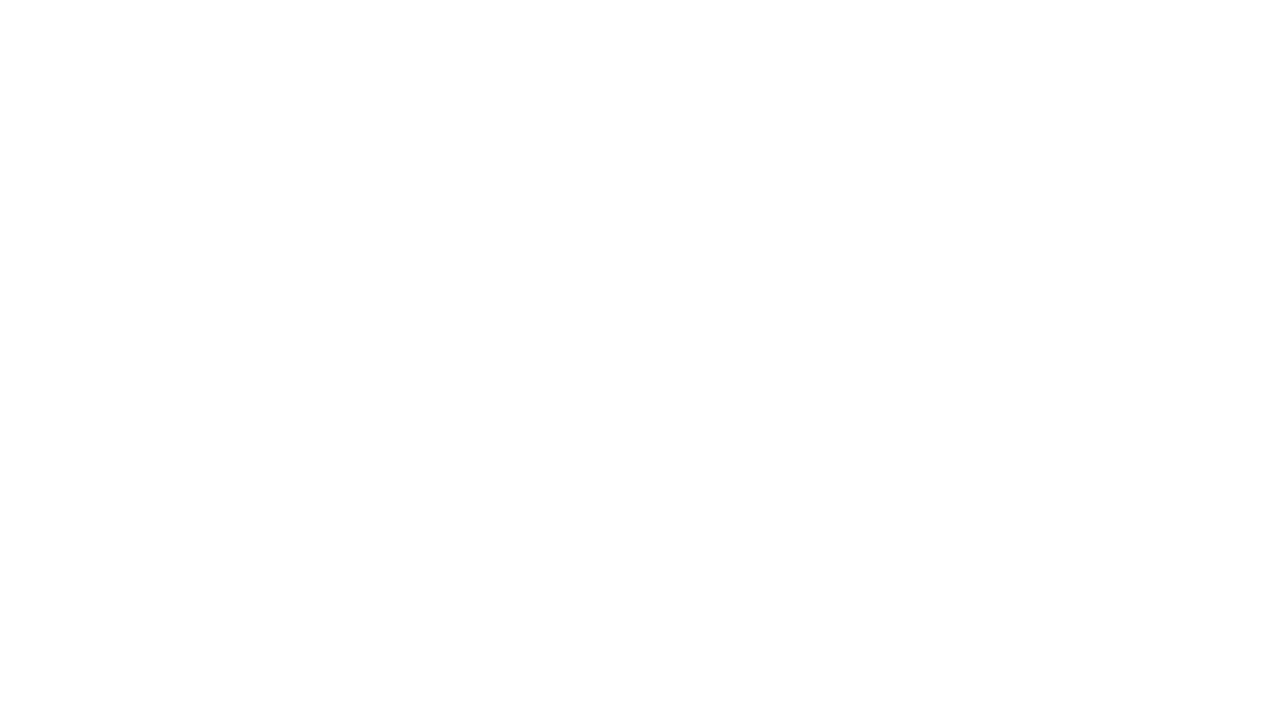

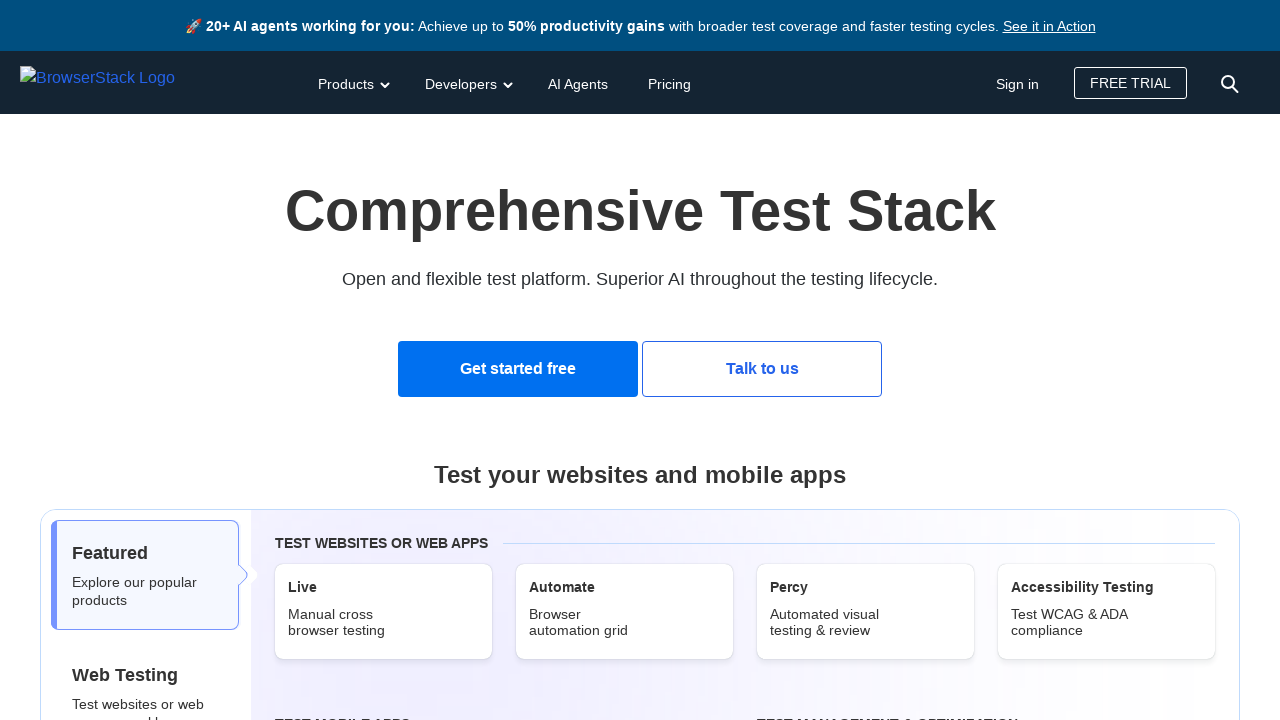